Verifies that none of the elements with class "test" contain the number 190

Starting URL: https://kristinek.github.io/site/examples/locators

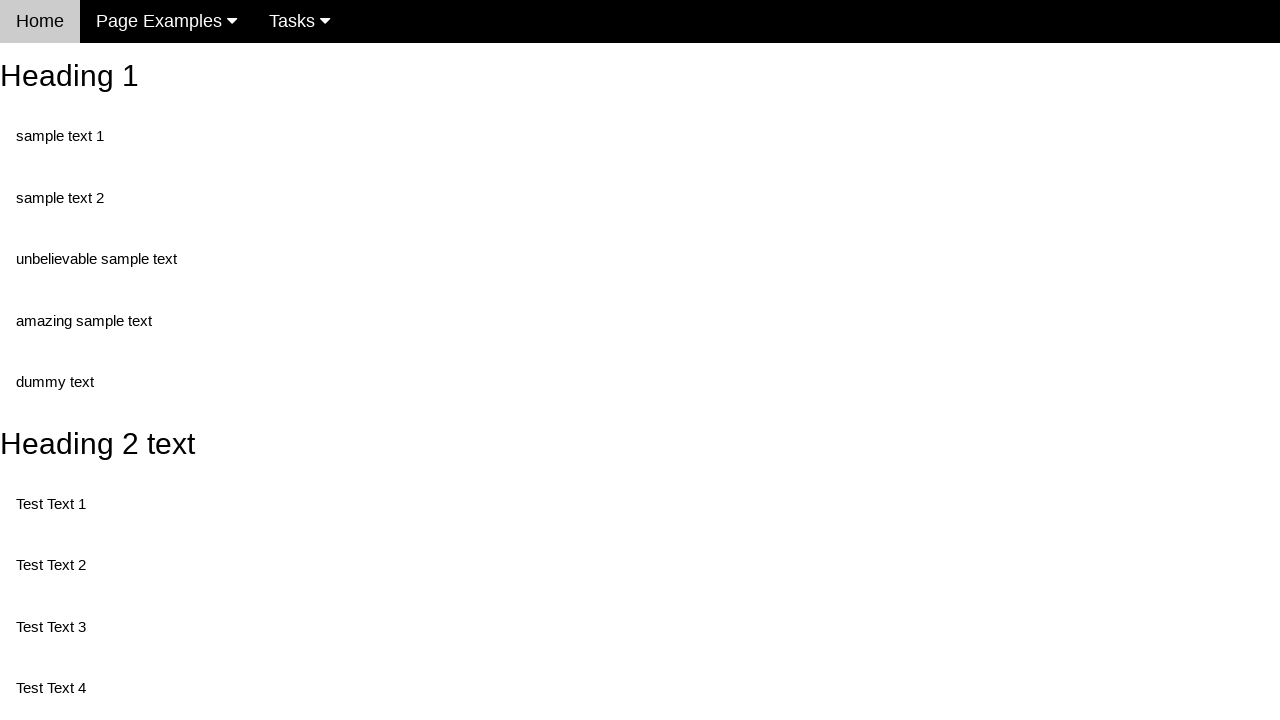

Navigated to locators example page
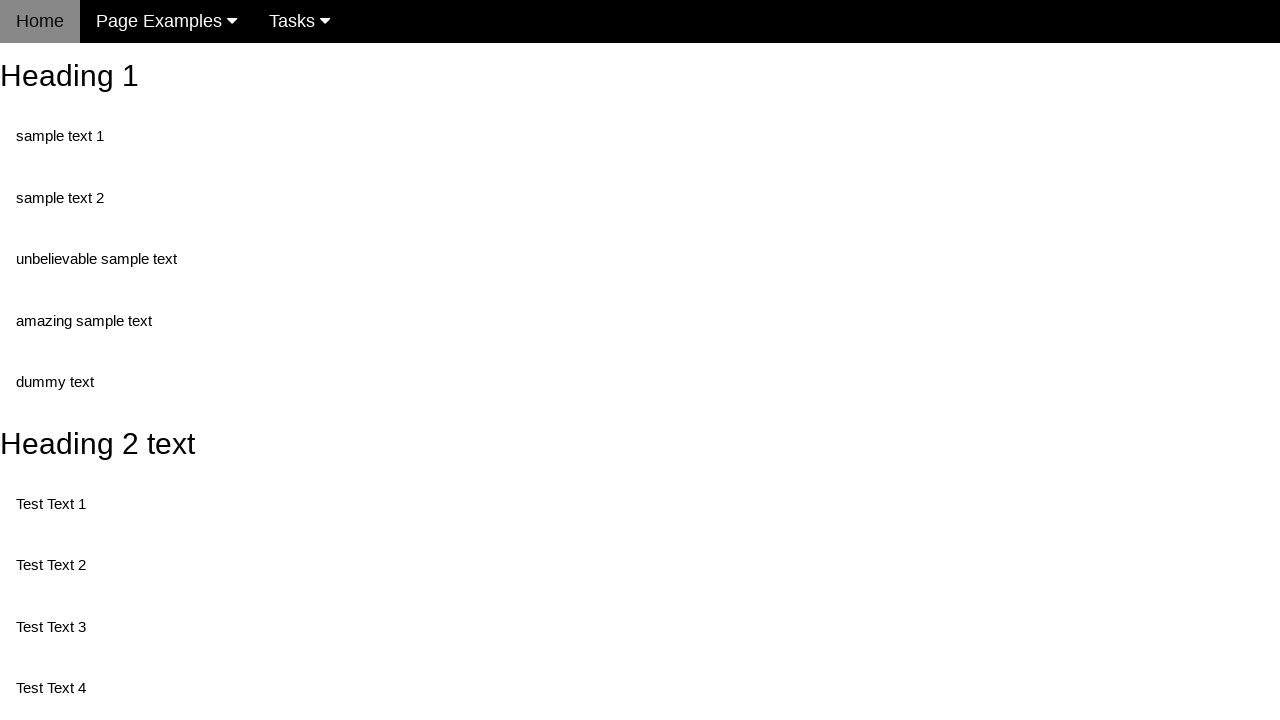

Located all elements with class 'test'
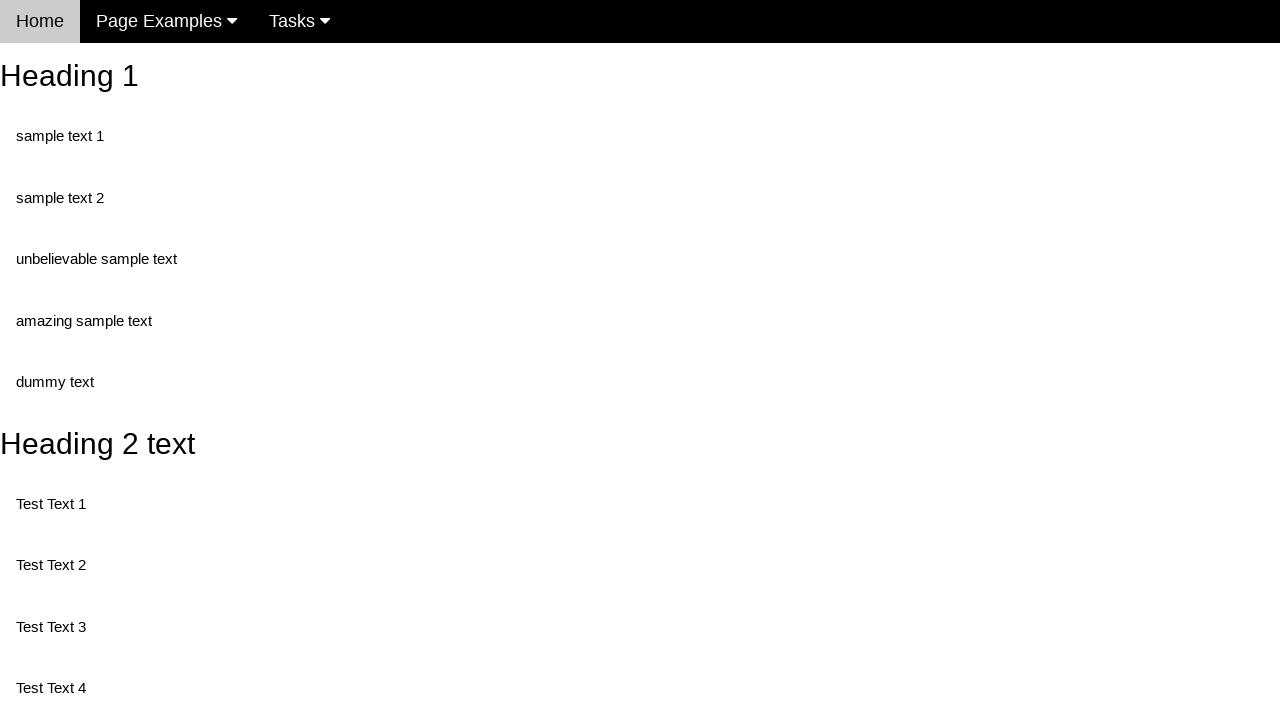

Retrieved text content from test element: 'Test Text 1'
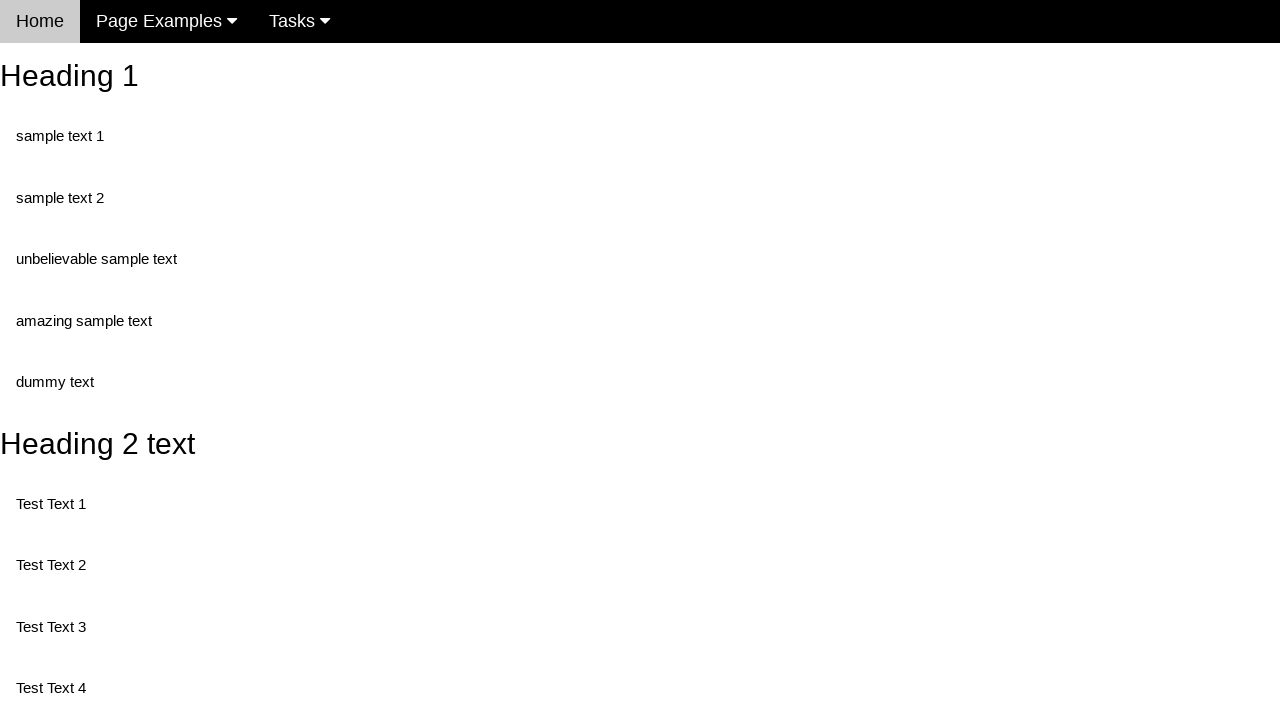

Verified that '190' is not present in element text content
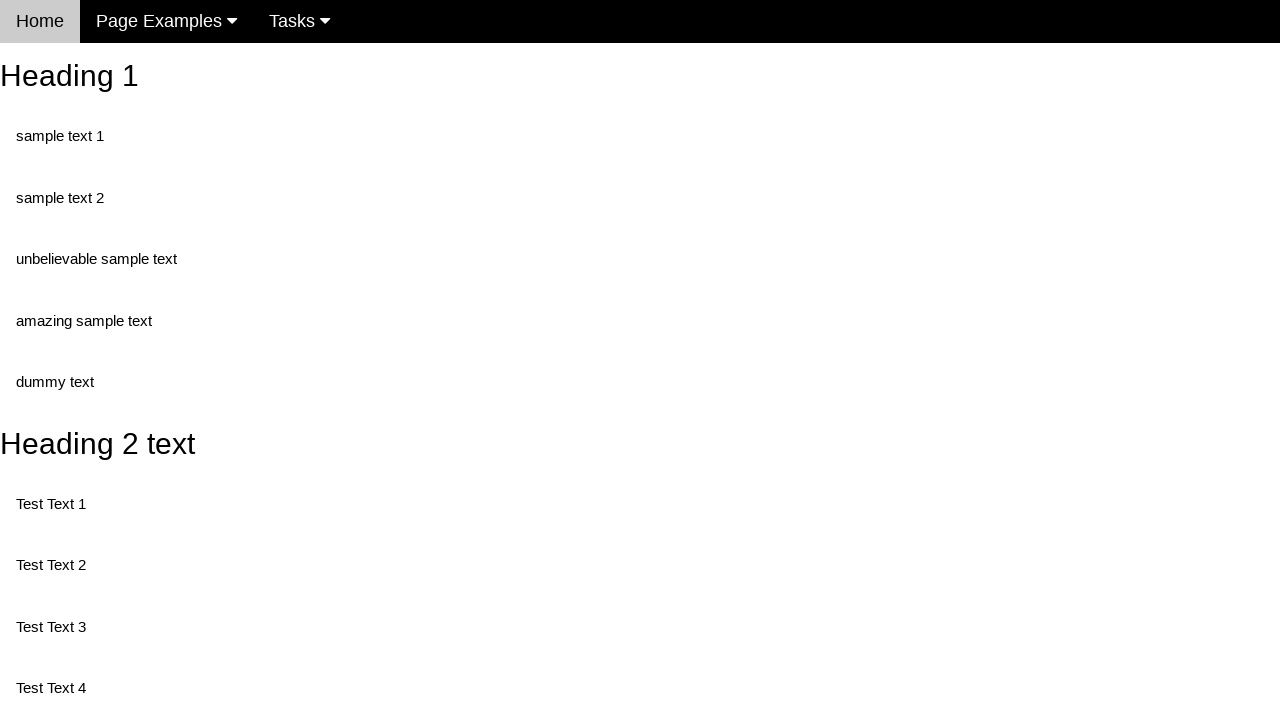

Retrieved text content from test element: 'Test Text 3'
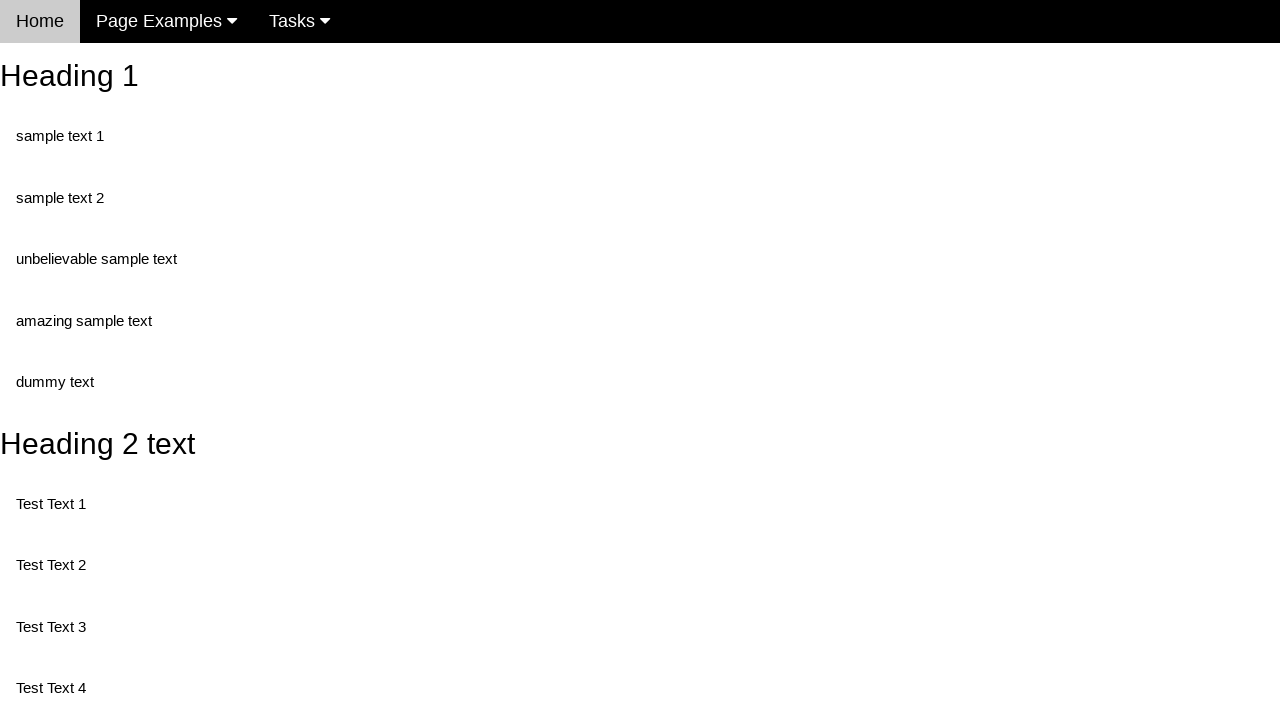

Verified that '190' is not present in element text content
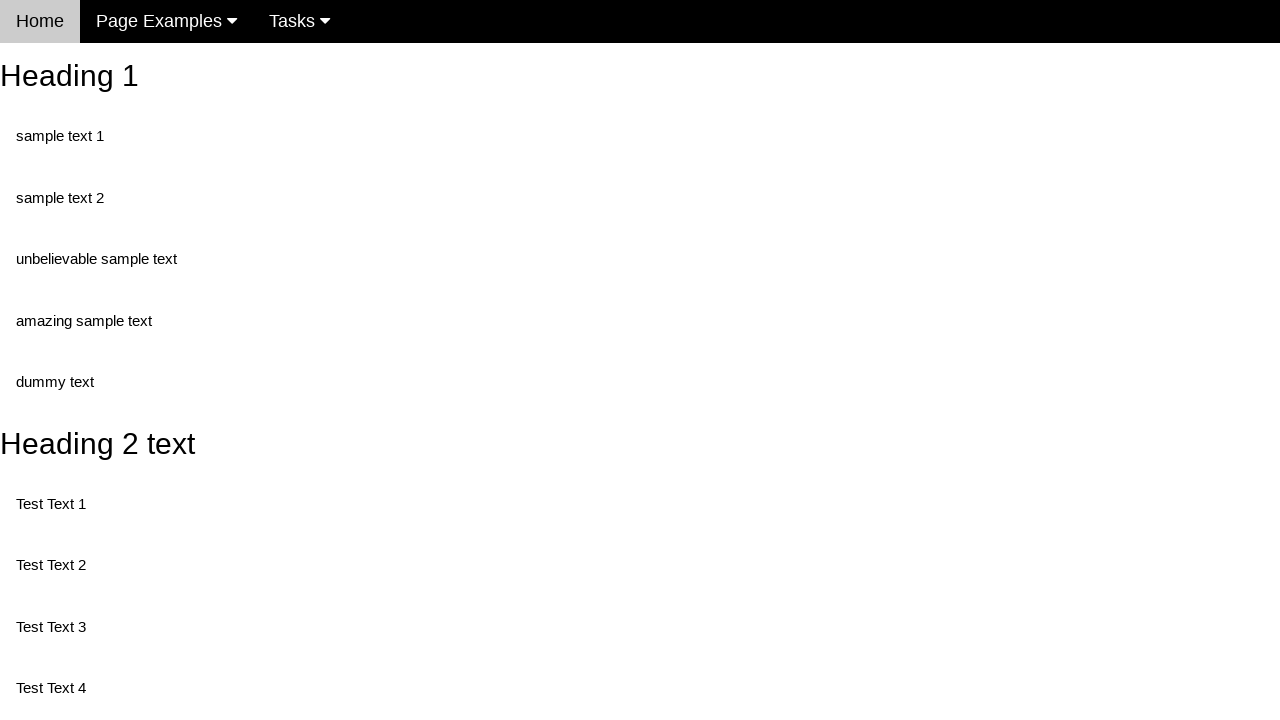

Retrieved text content from test element: 'Test Text 4'
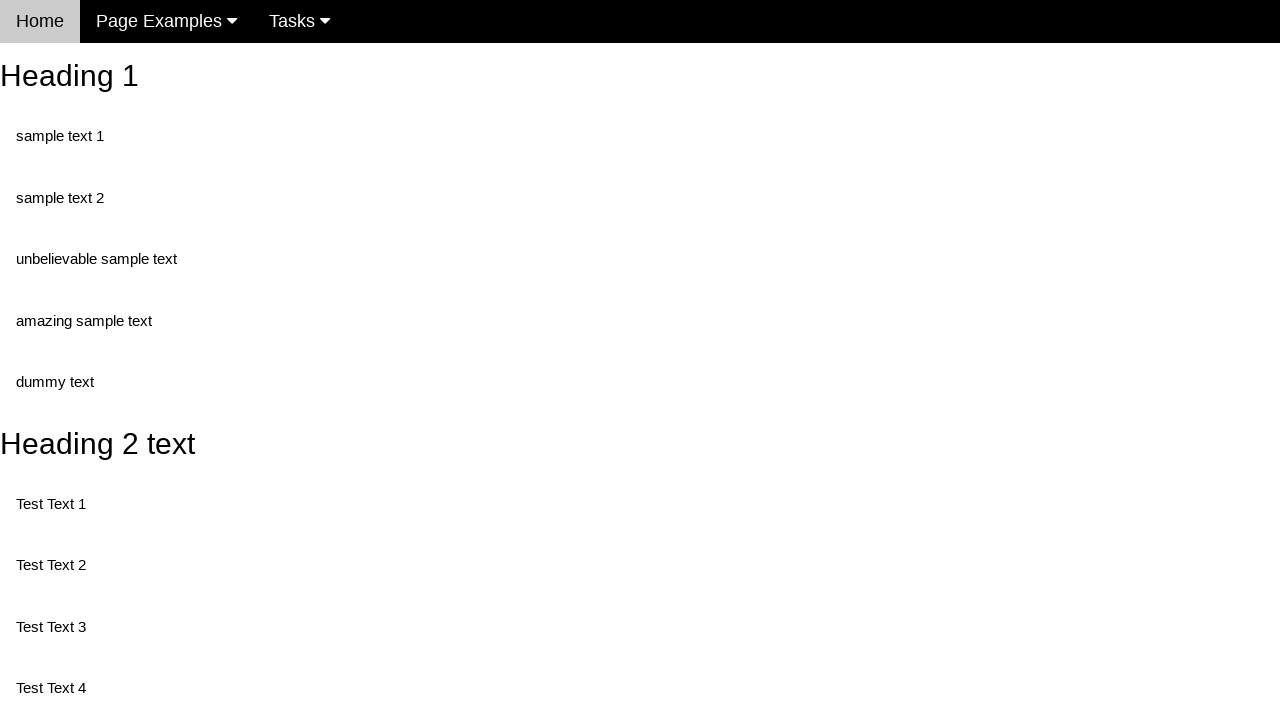

Verified that '190' is not present in element text content
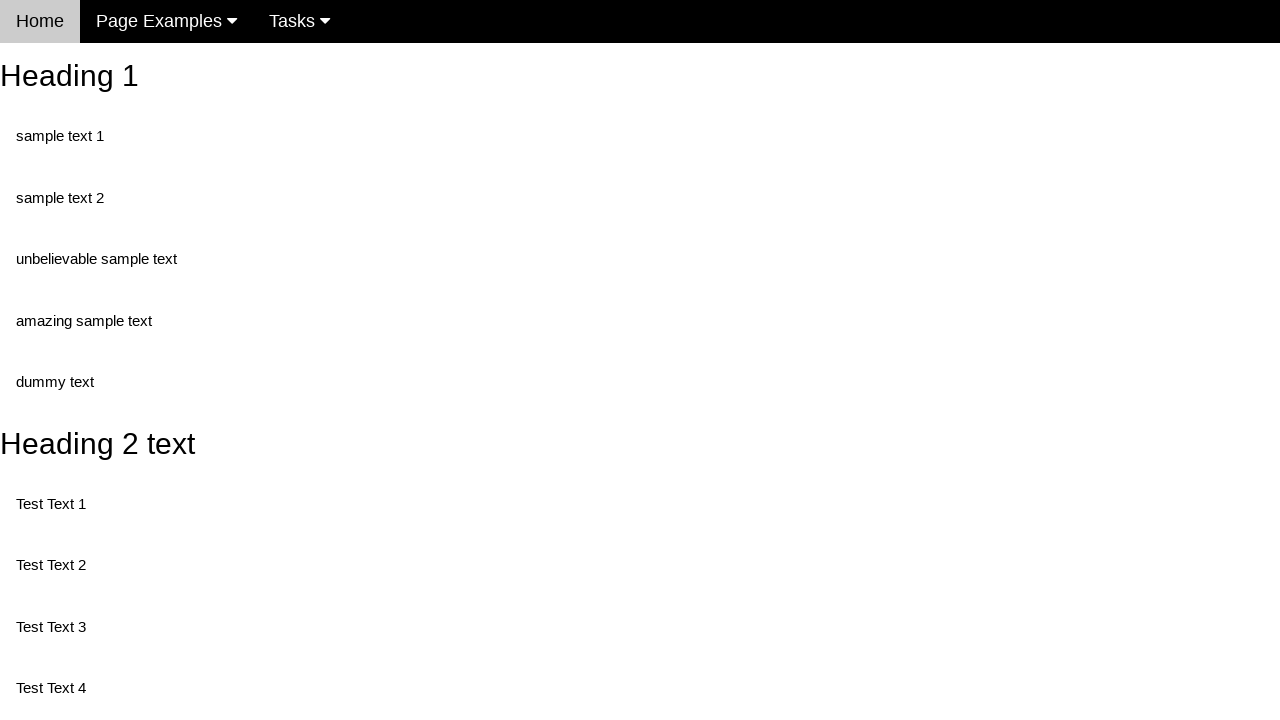

Retrieved text content from test element: 'Test Text 5'
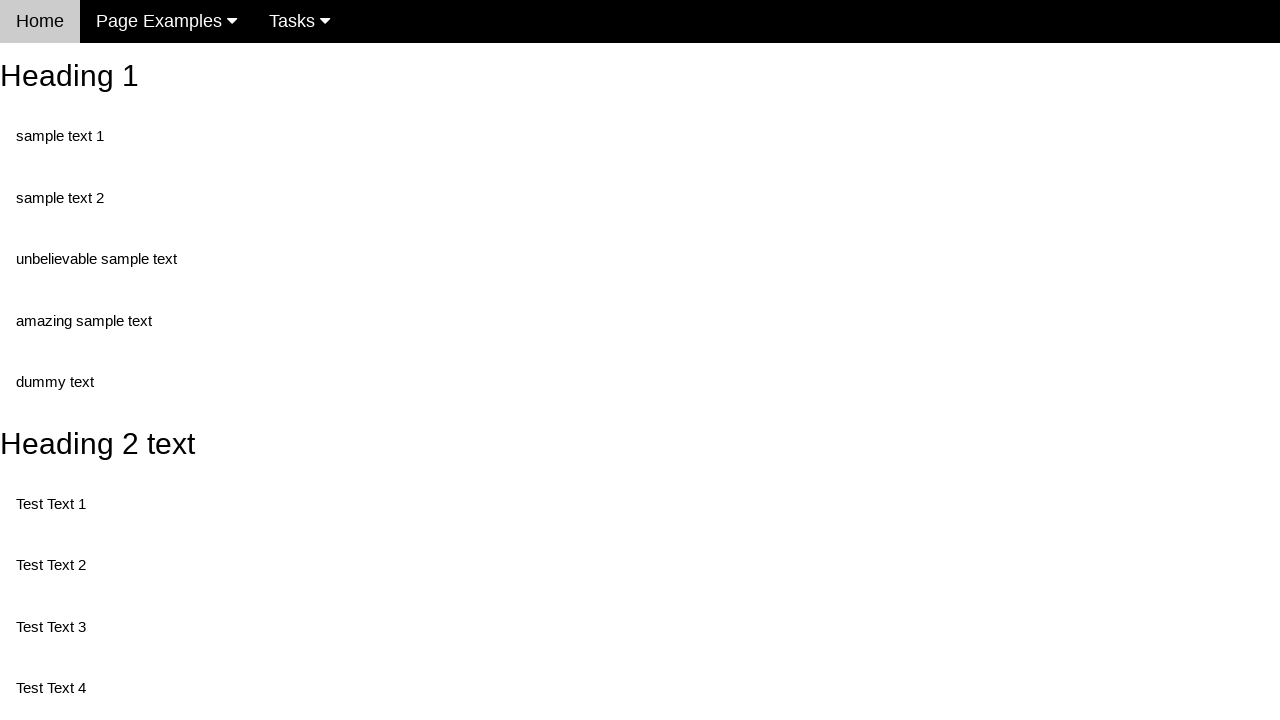

Verified that '190' is not present in element text content
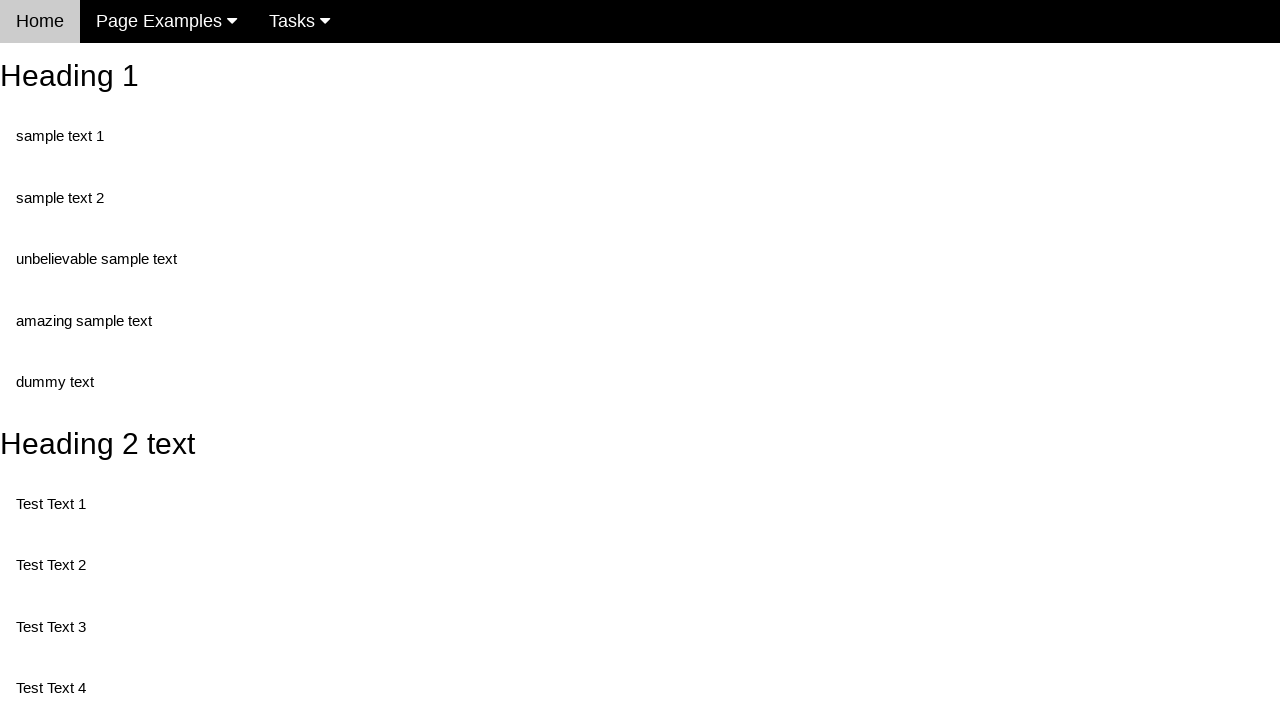

Retrieved text content from test element: 'Test Text 6'
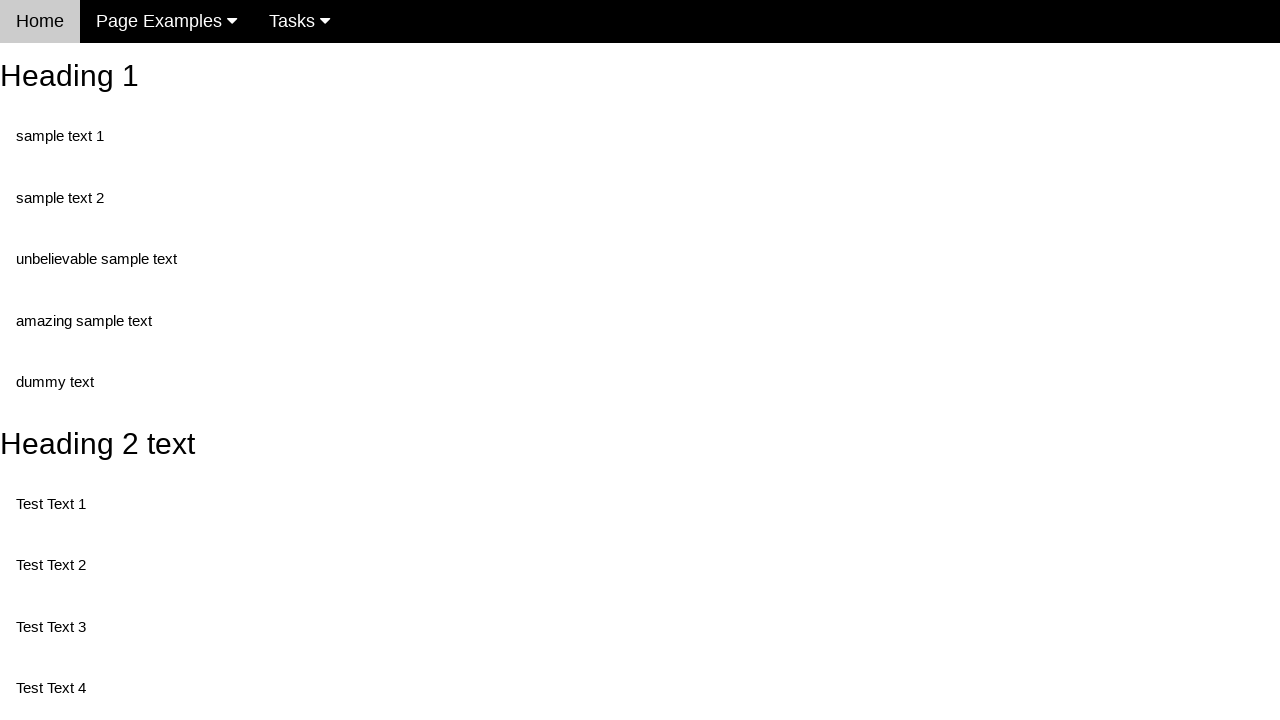

Verified that '190' is not present in element text content
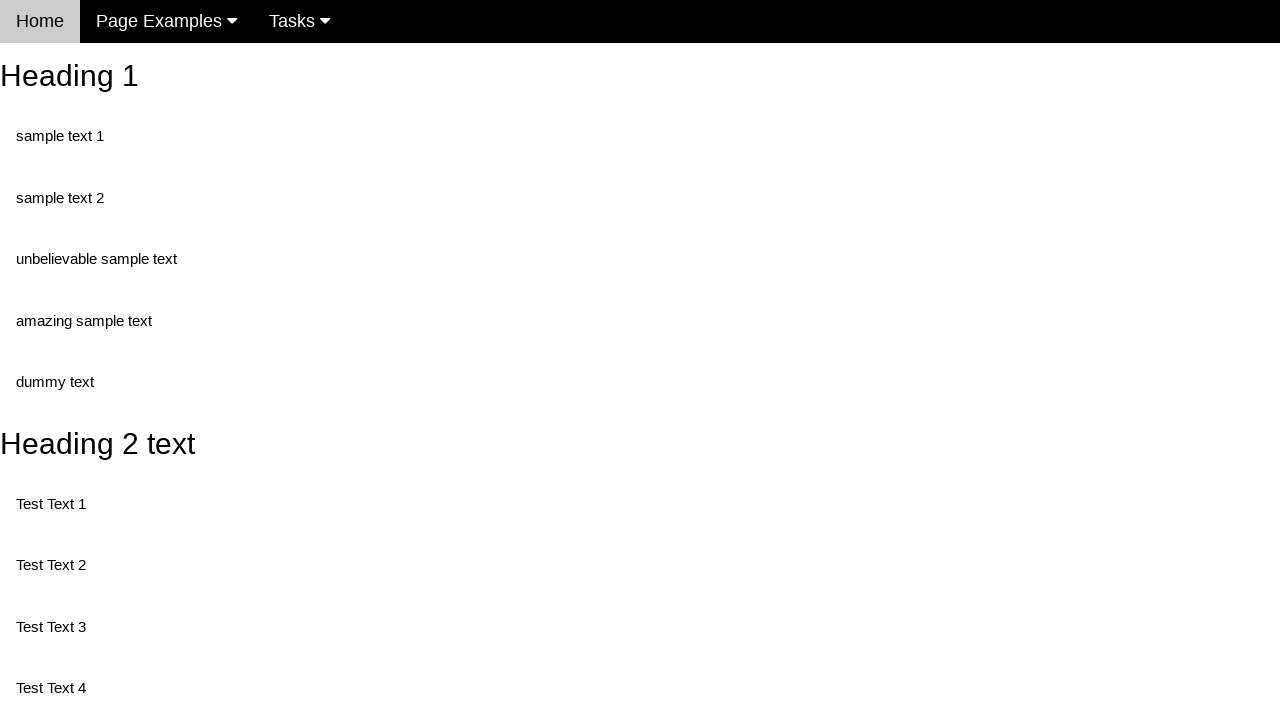

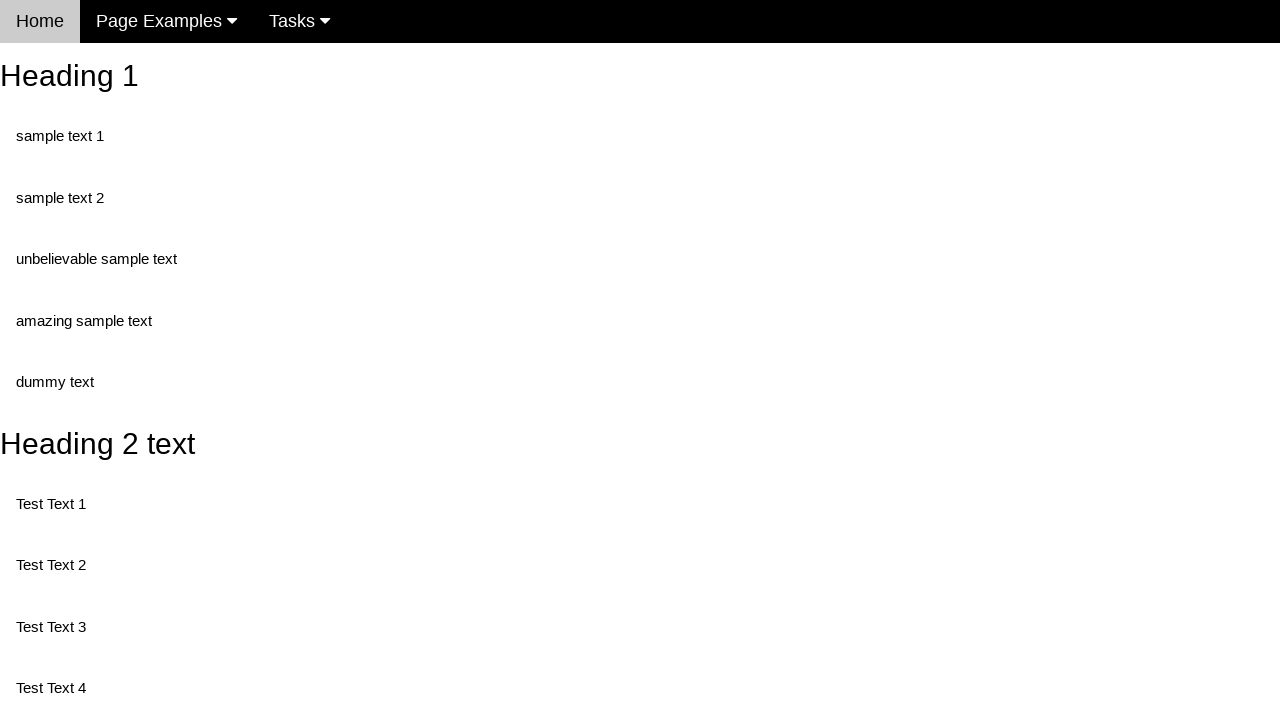